Tests text box form submission with invalid email format to verify error handling

Starting URL: https://demoqa.com/

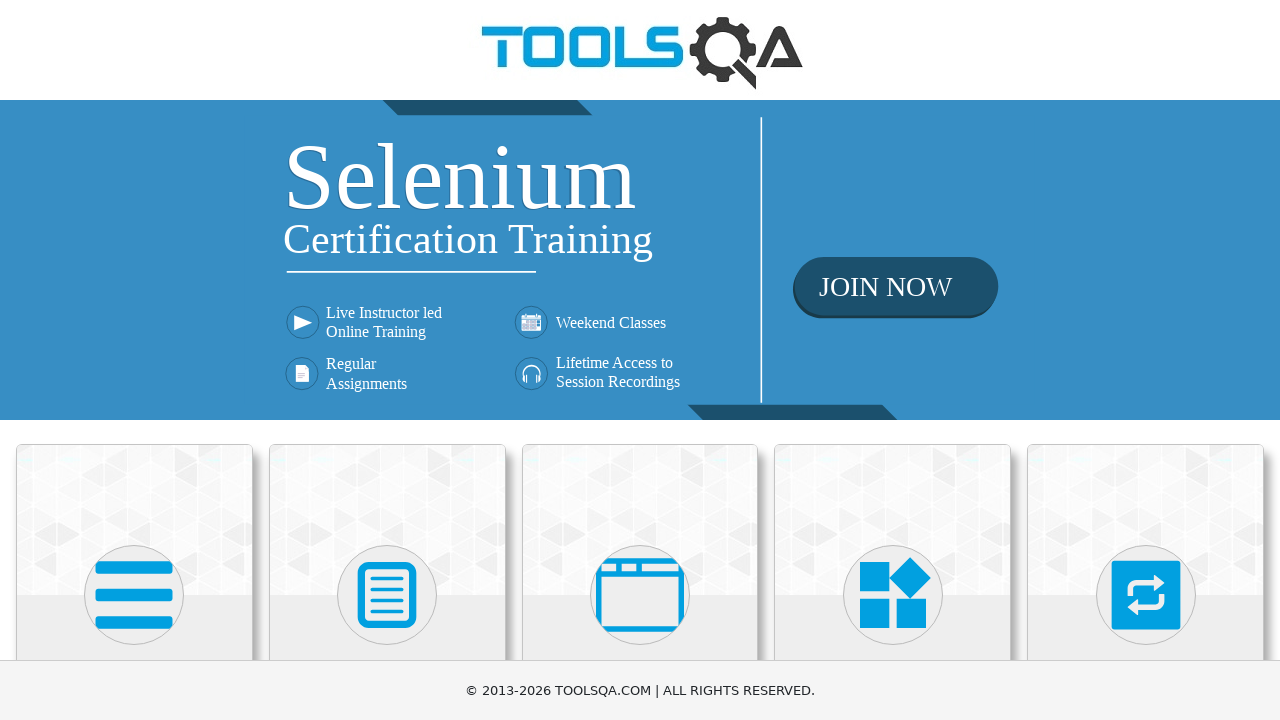

Scrolled Elements button into view
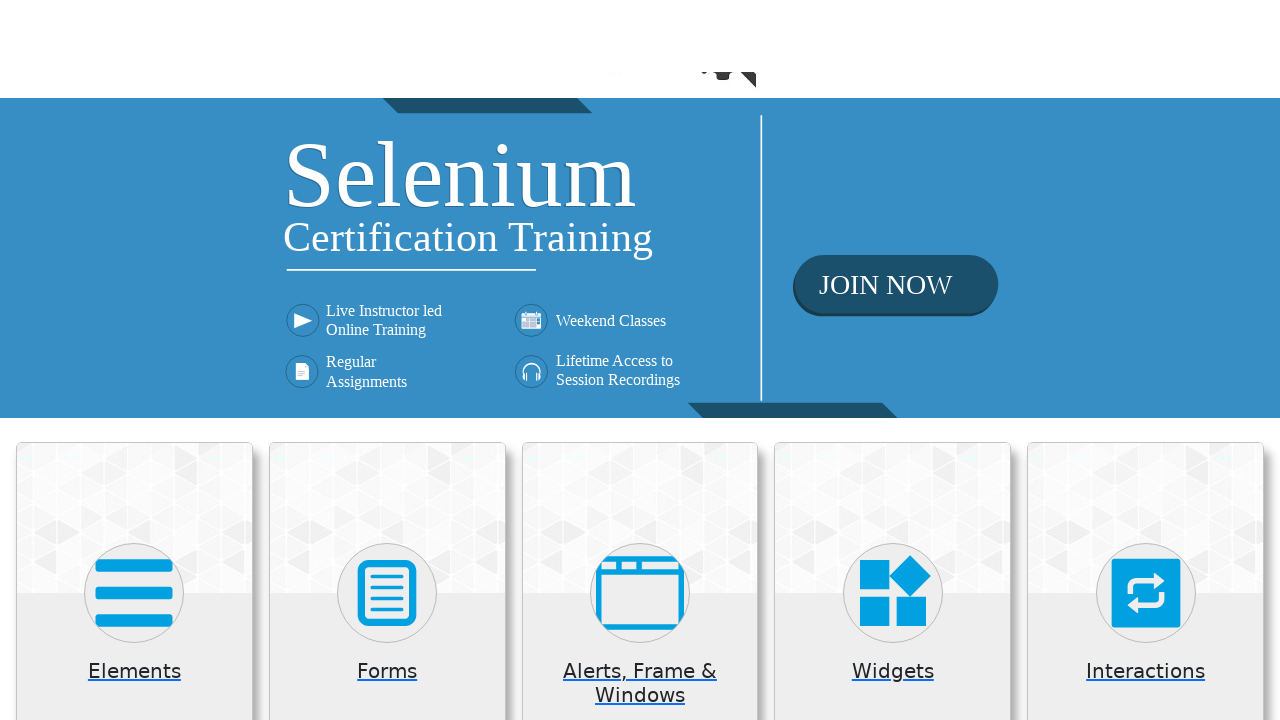

Clicked on Elements section button at (134, 12) on text=Elements >> nth=0
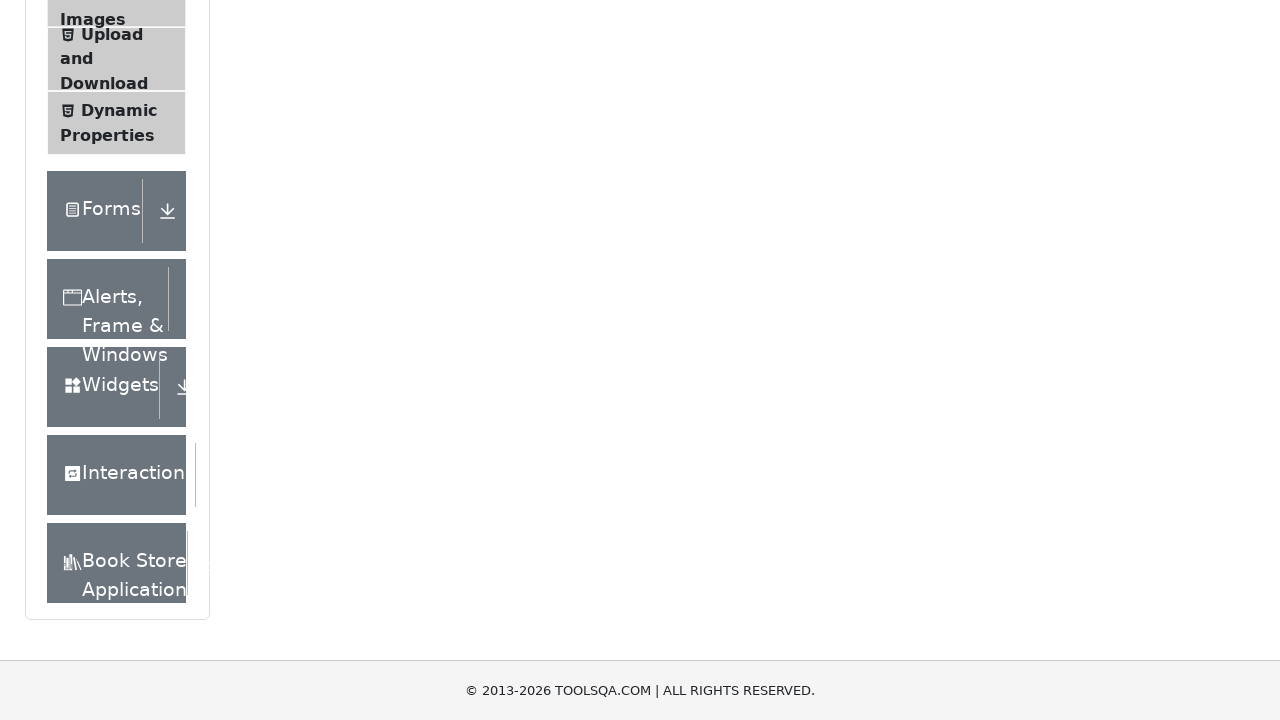

Clicked on Text Box menu item in sidebar at (119, 261) on text=Text Box
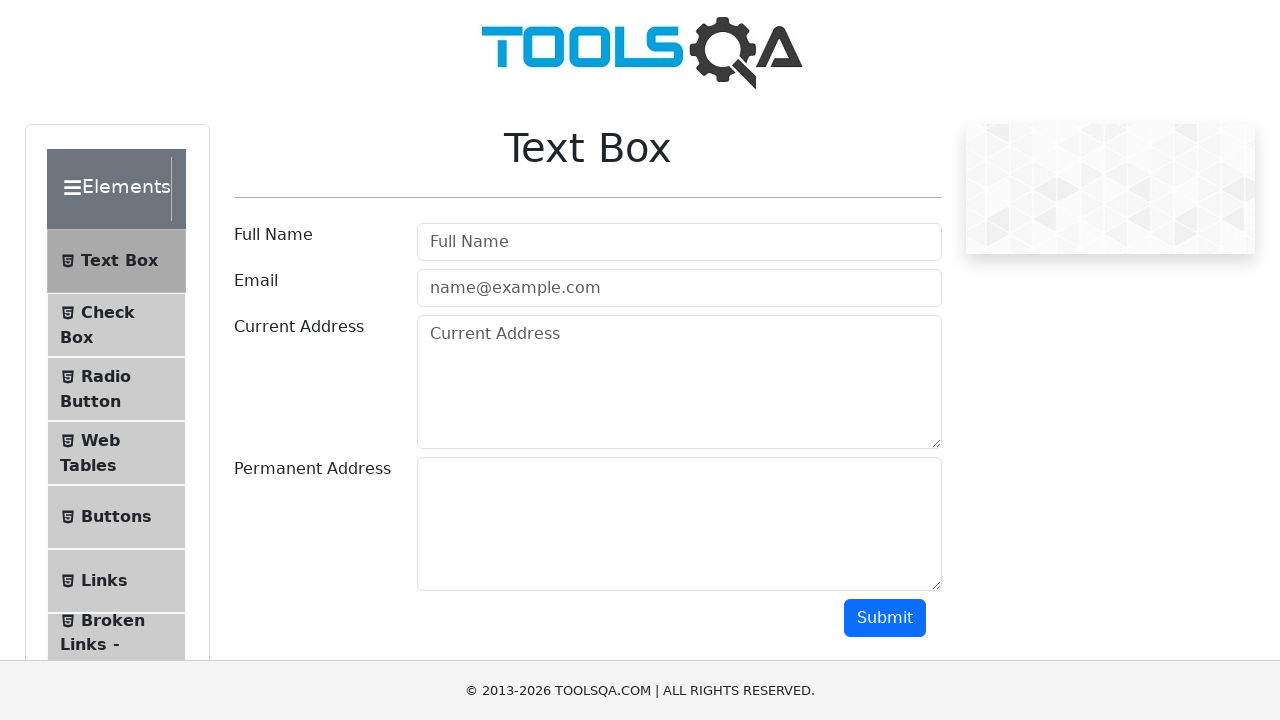

Filled username field with 'Bojan Zivkovic' on #userName
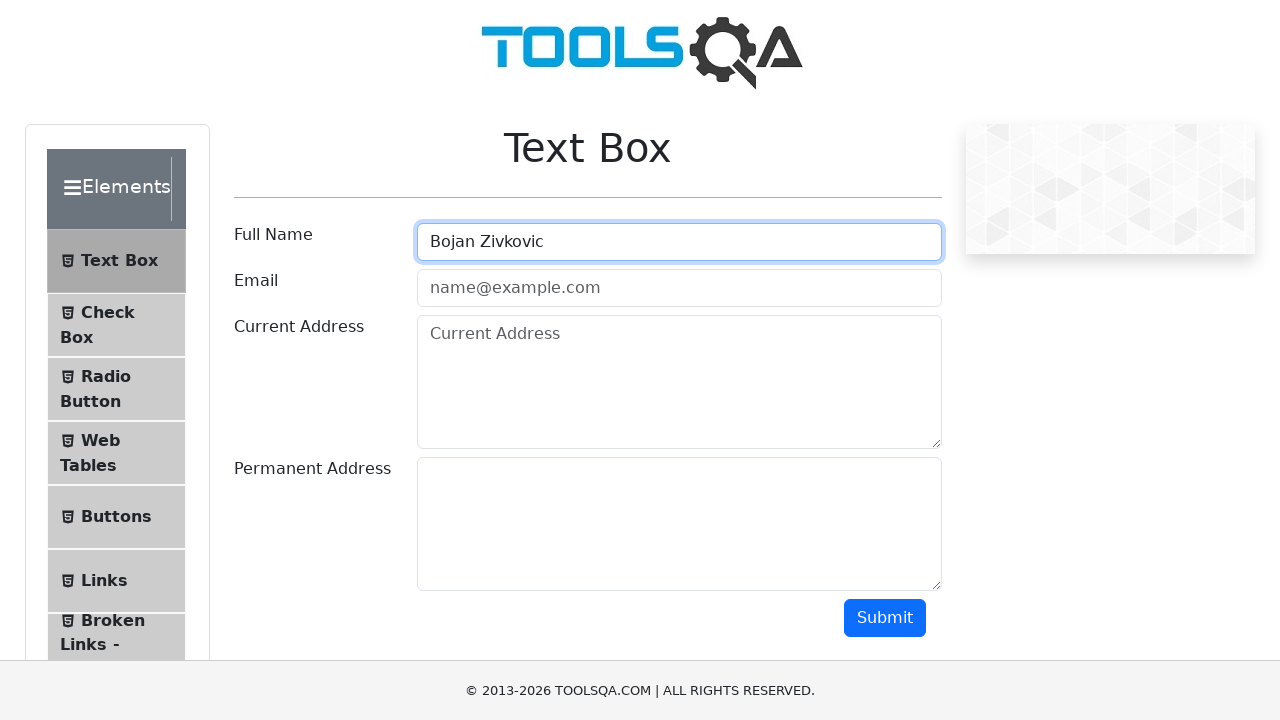

Filled email field with invalid format 'bojanqa@test.c' on #userEmail
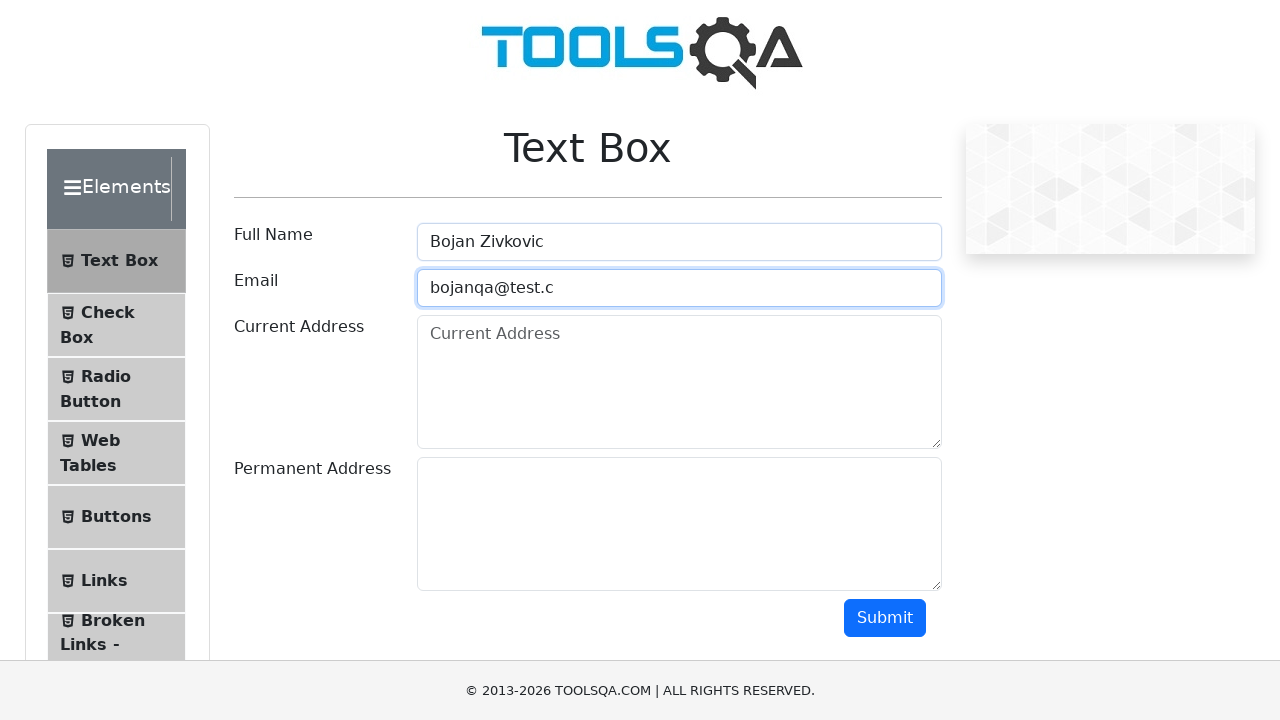

Filled current address field with 'Neka adresa br 11' on #currentAddress
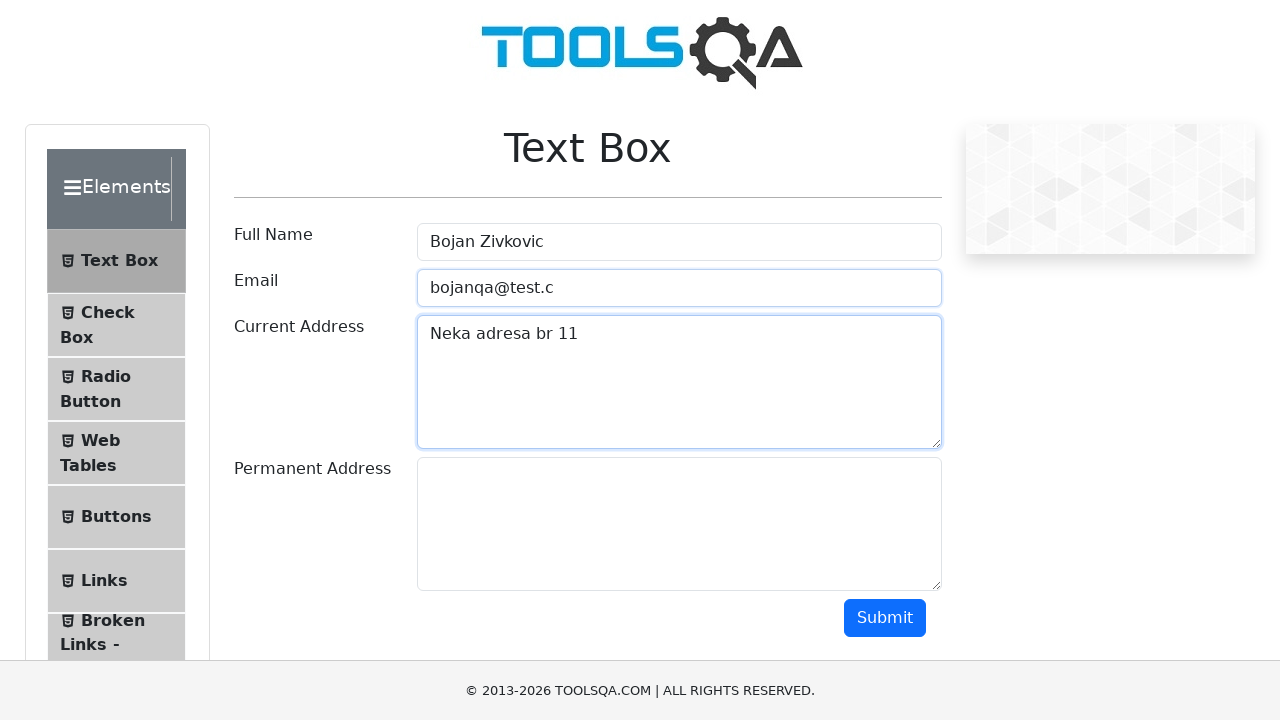

Filled permanent address field with 'Stalna adresa br 22' on #permanentAddress
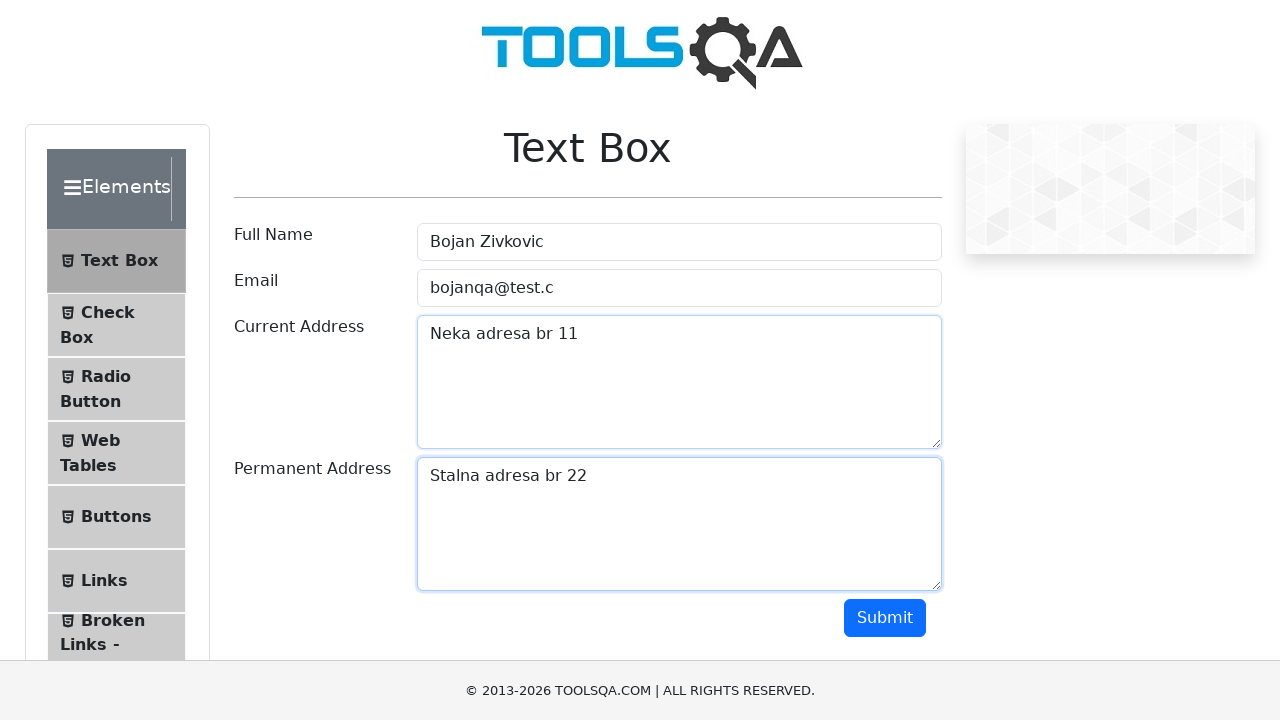

Scrolled submit button into view
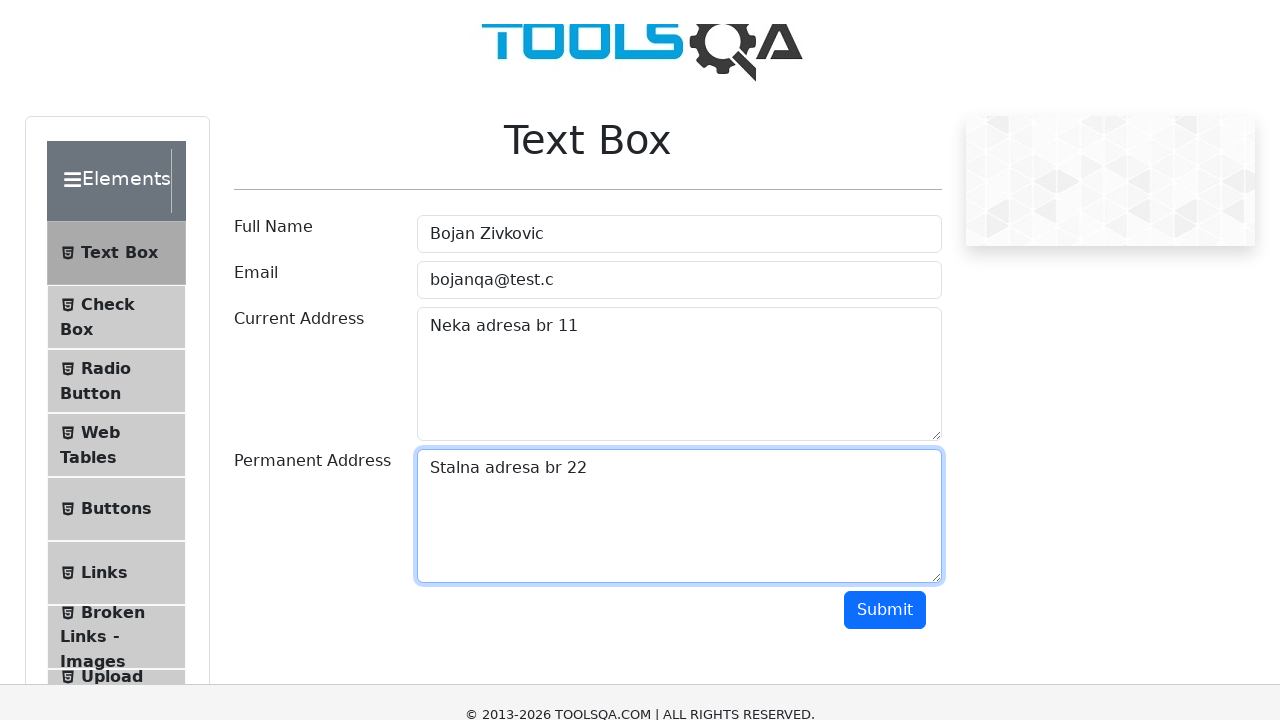

Clicked submit button to submit form with invalid email at (885, 19) on #submit
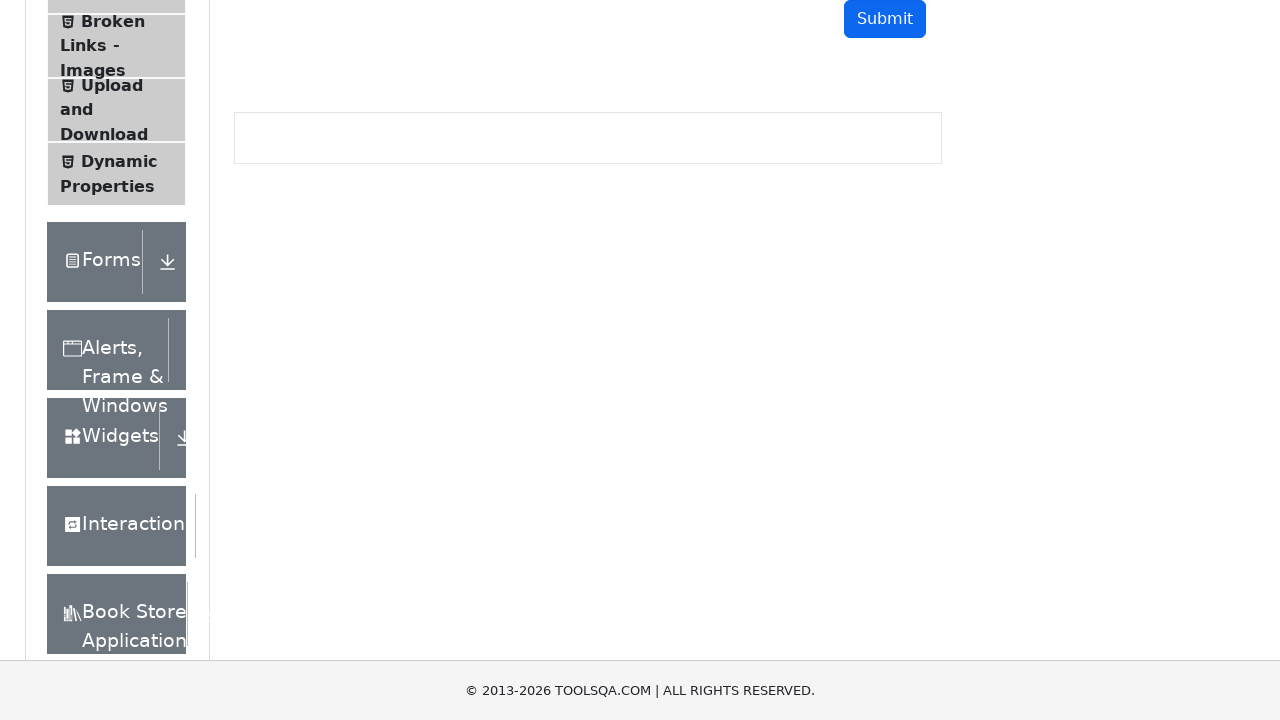

Waited 1000ms for error handling validation
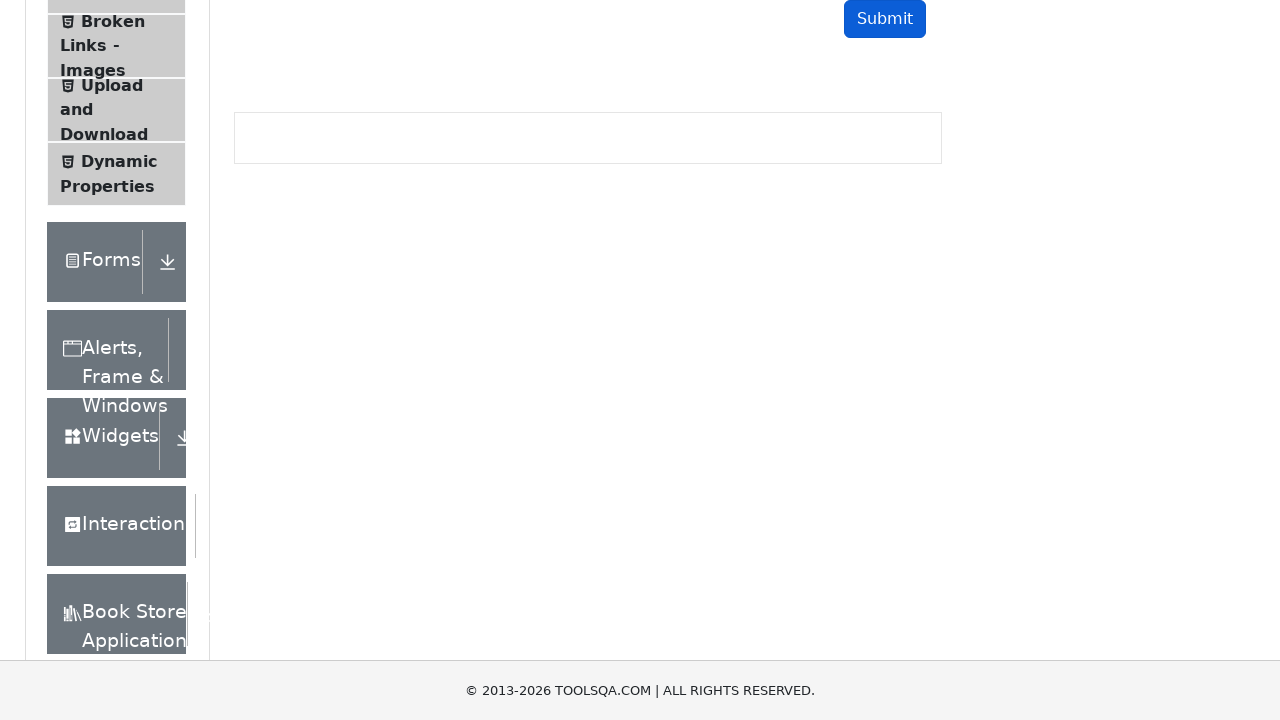

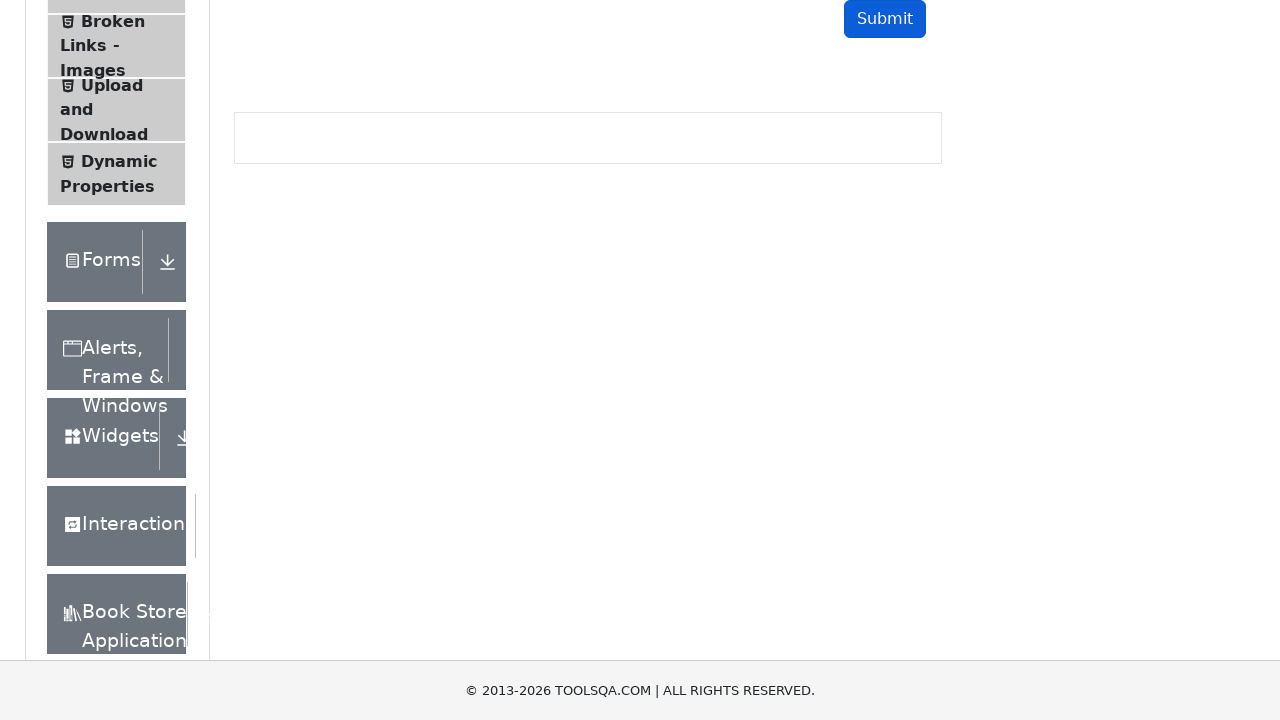